Tests wait functionality by clicking a button and waiting for its text to change from "Click" to "Did You Notice"

Starting URL: https://leafground.com/waits.xhtml

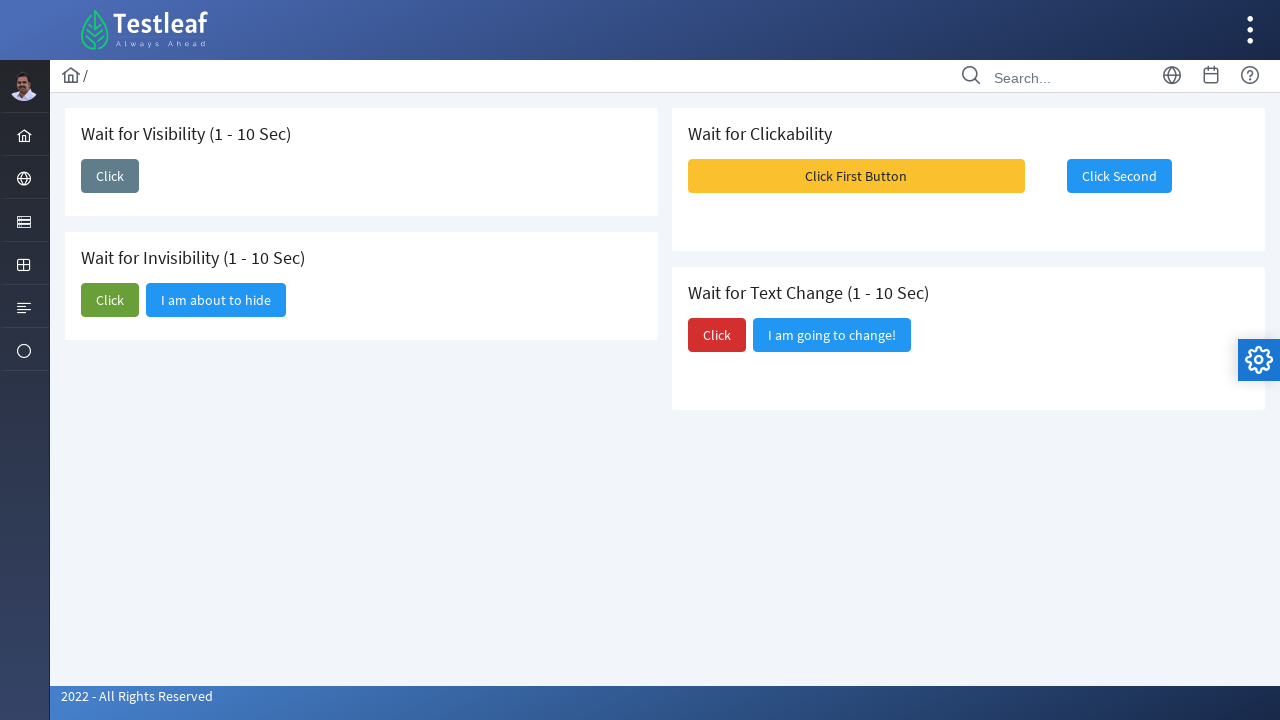

Navigated to waits page
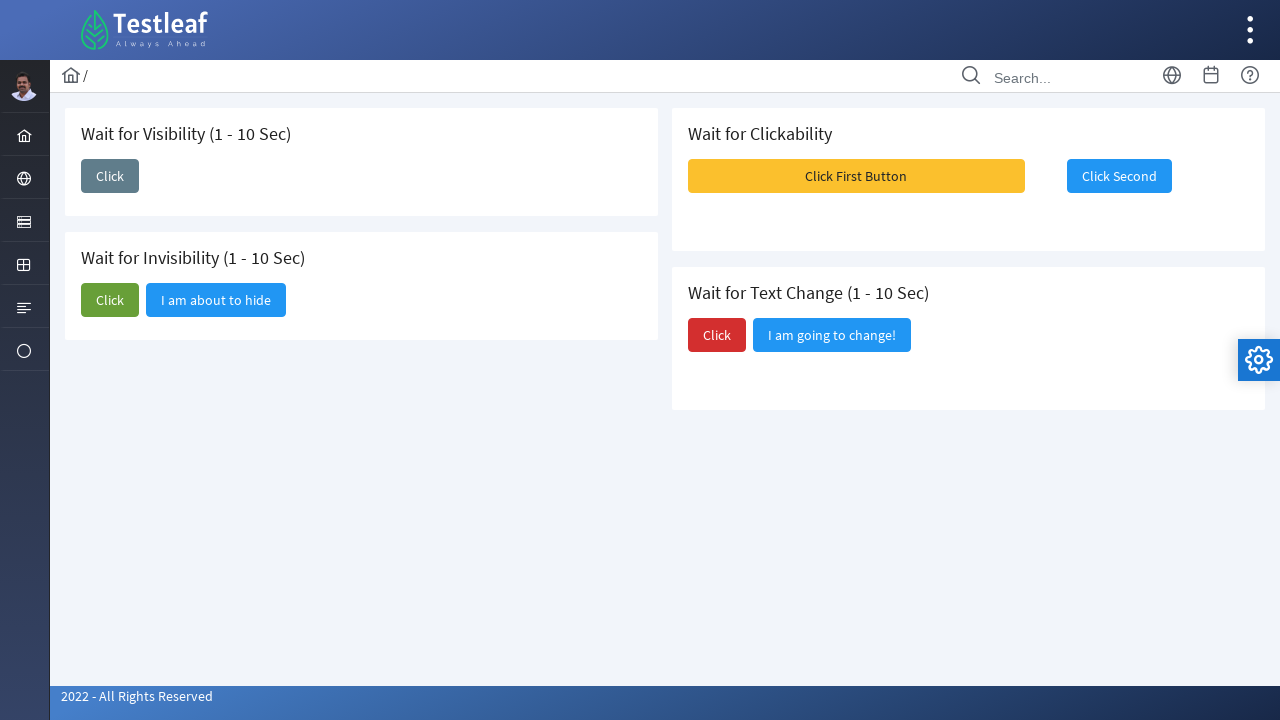

Clicked button with text 'Click' at (717, 335) on xpath=(//span[text()='Click'])[3]
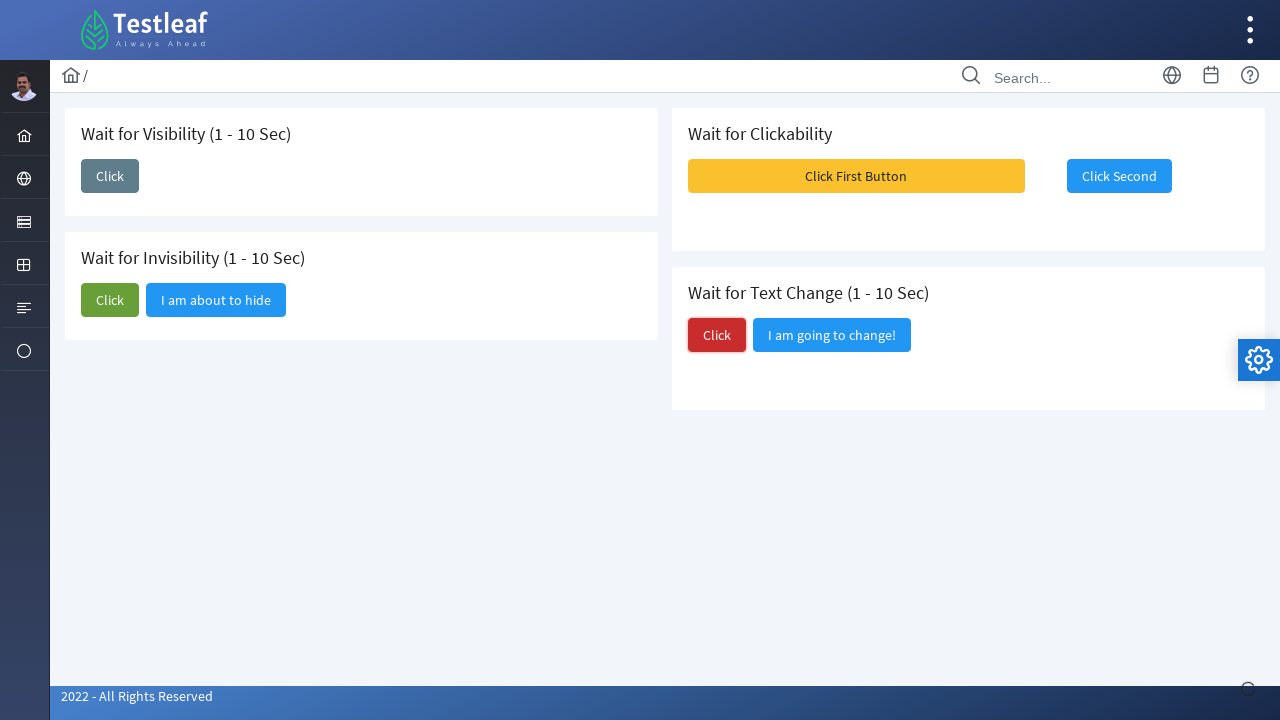

Button text changed to 'Did you notice?' - wait condition satisfied
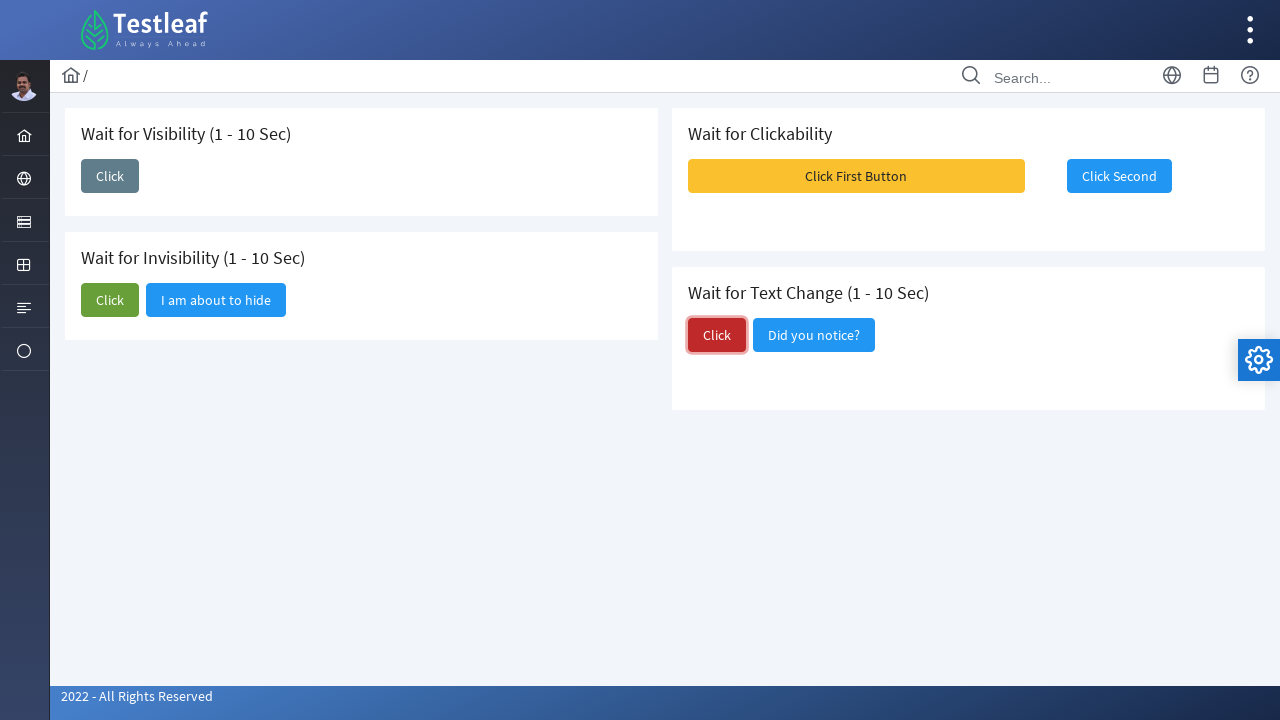

Retrieved text content: 'Did you notice?'
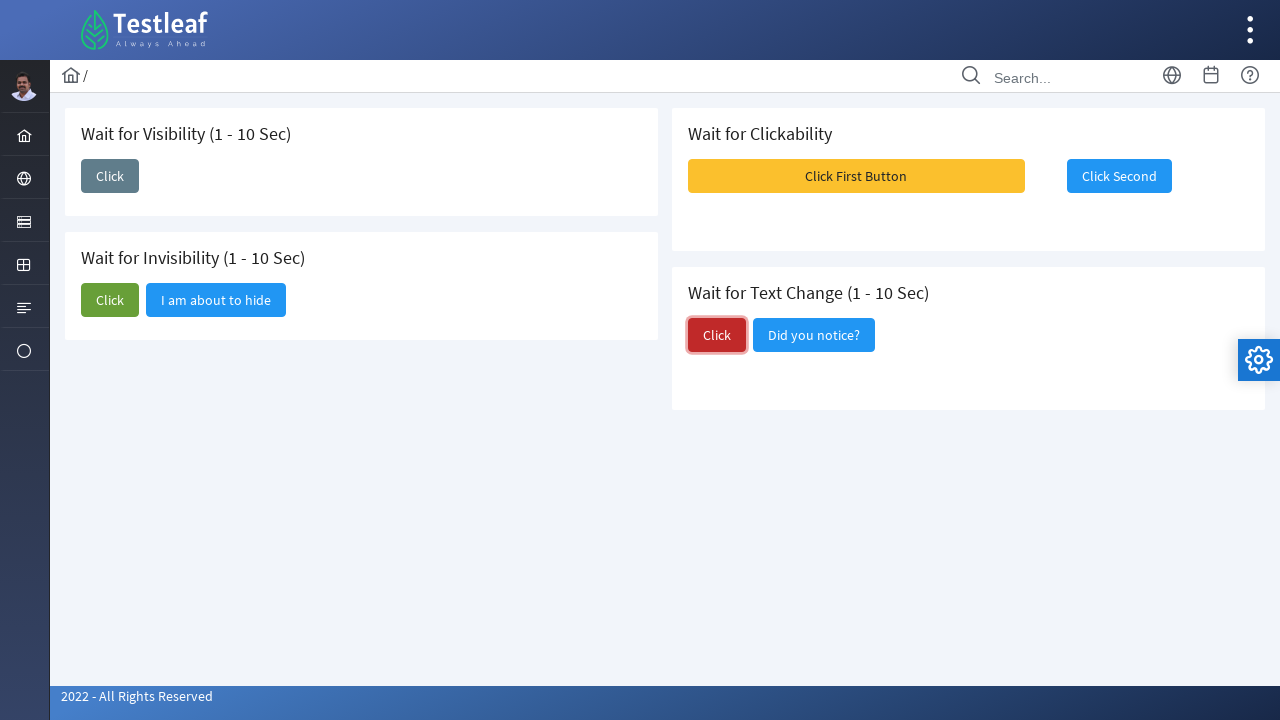

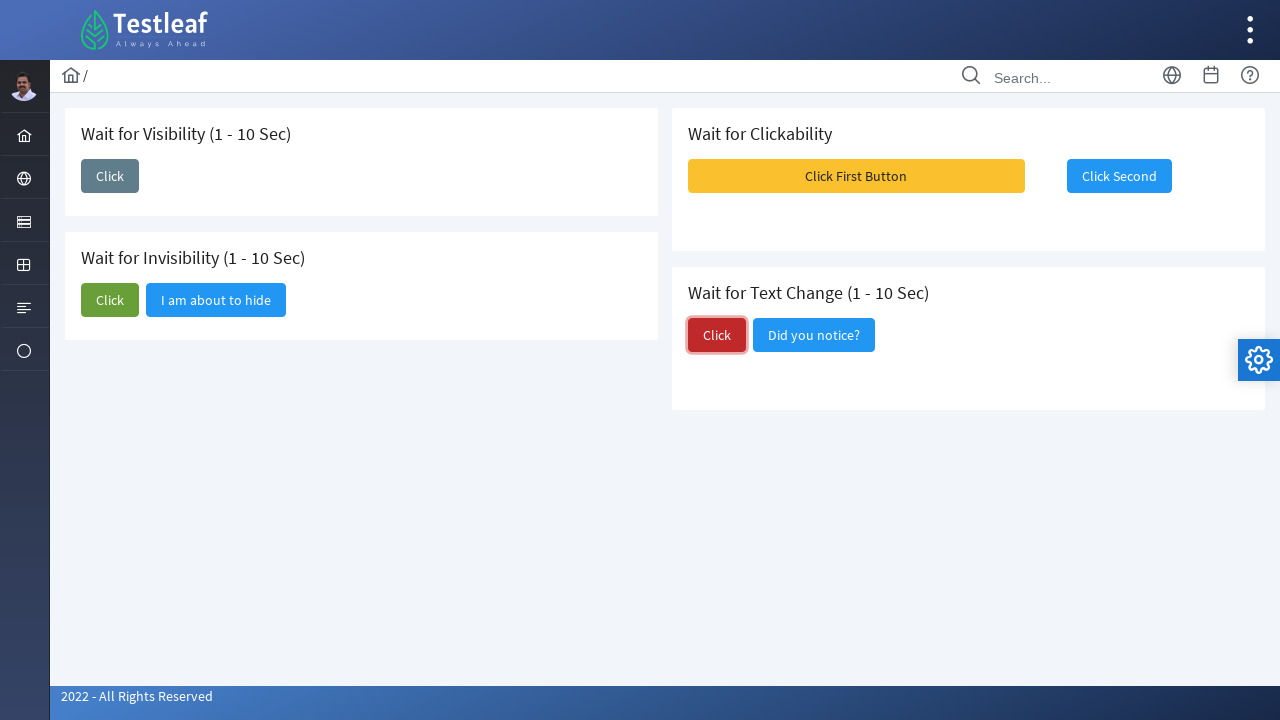